Tests radio button functionality by clicking on the "Red" color option and "Football" sport option, then verifying both are selected

Starting URL: https://testcenter.techproeducation.com/index.php?page=radio-buttons

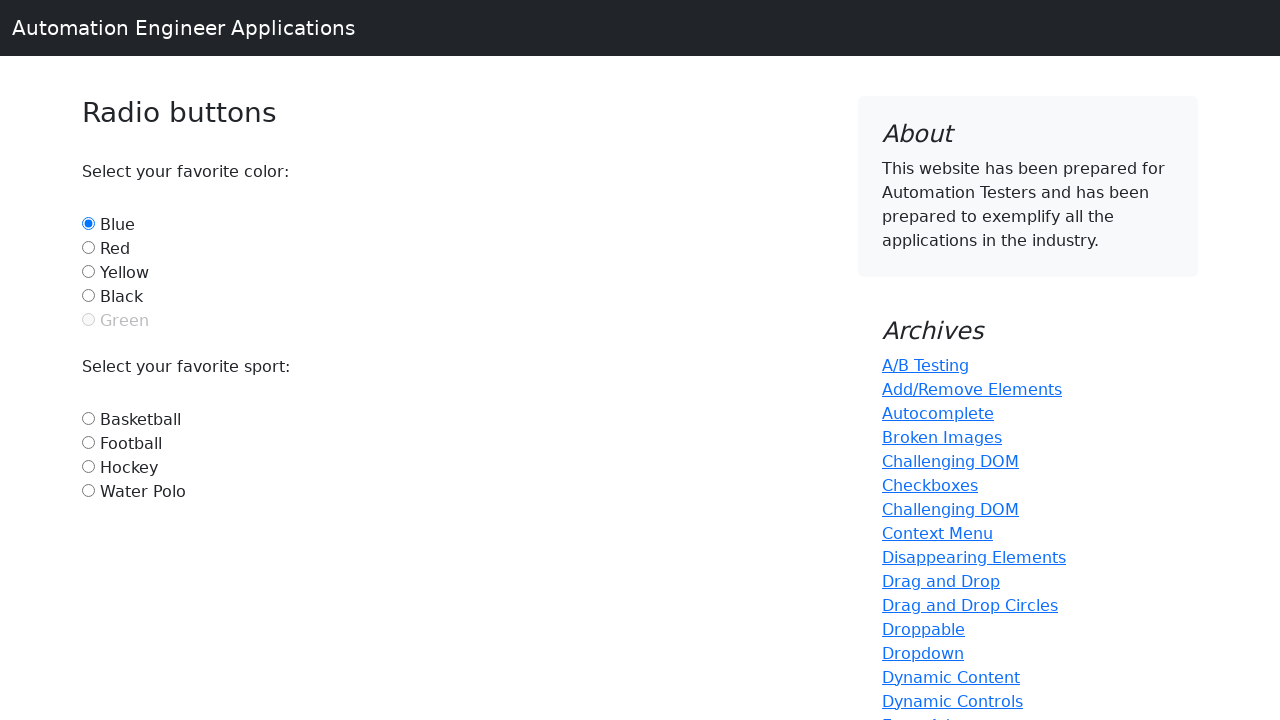

Clicked on Red color radio button at (88, 247) on #red
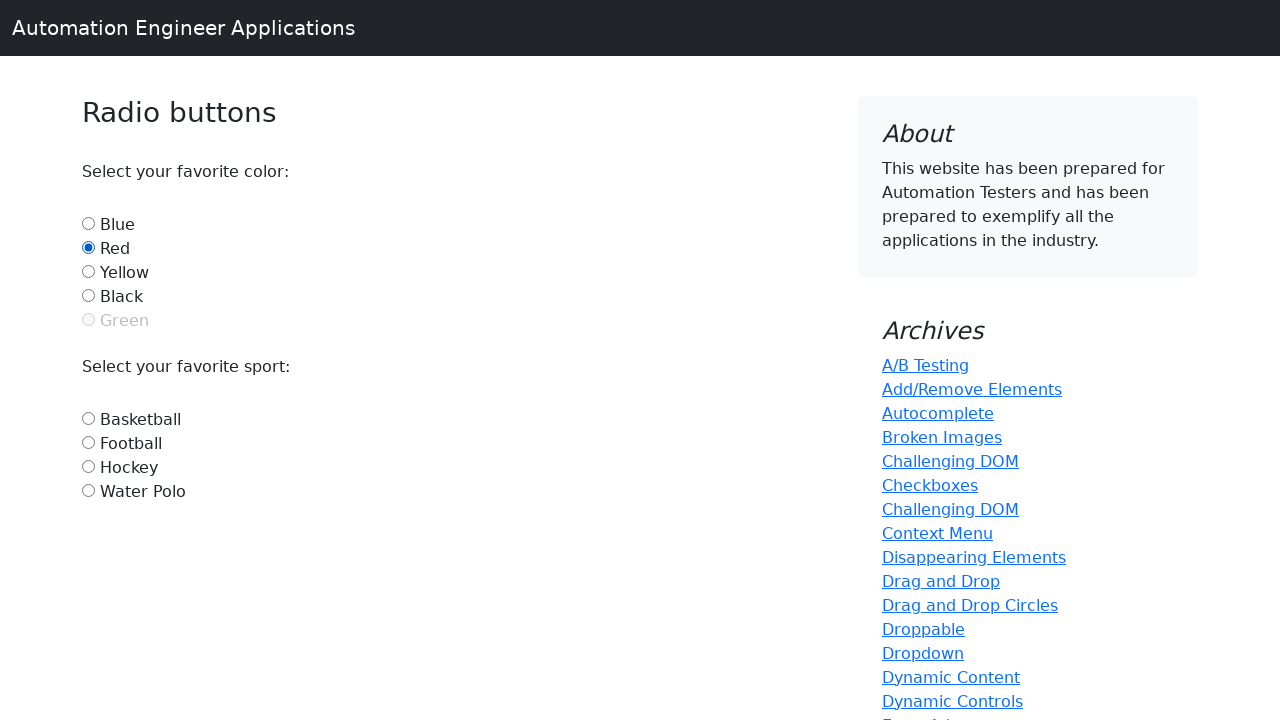

Verified Red radio button is selected
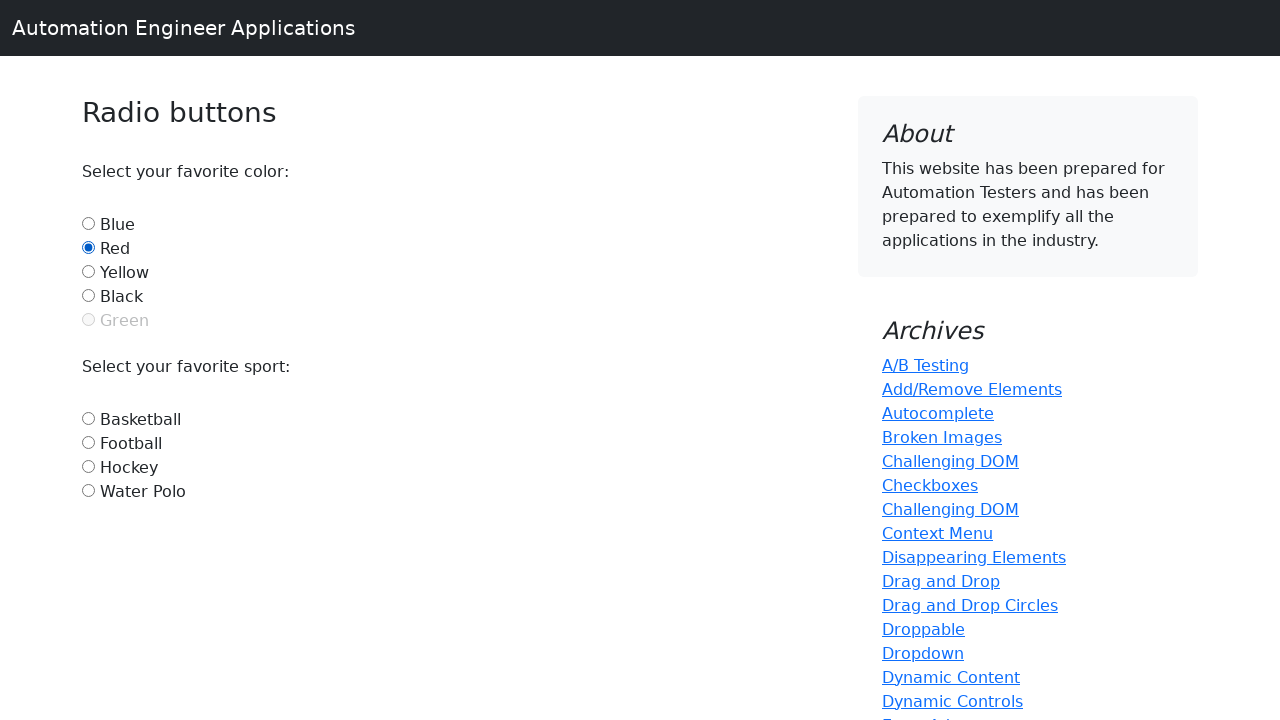

Clicked on Football sport radio button at (88, 442) on #football
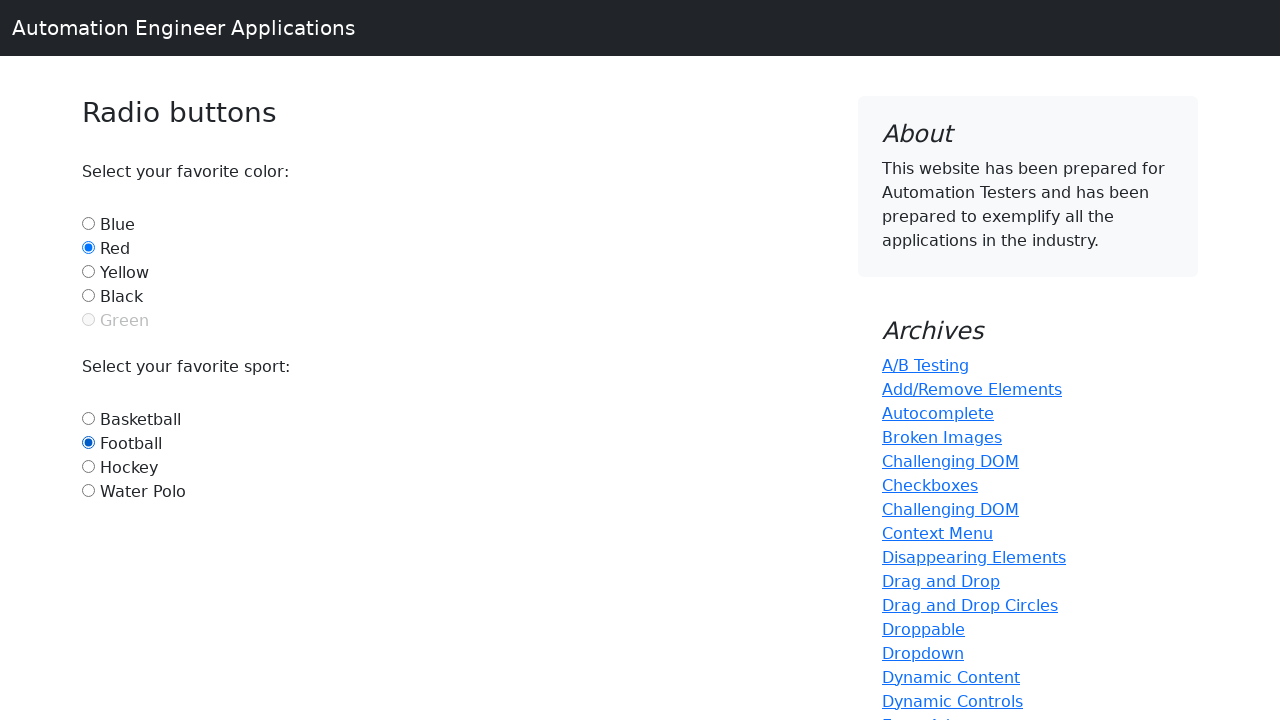

Verified Football radio button is selected
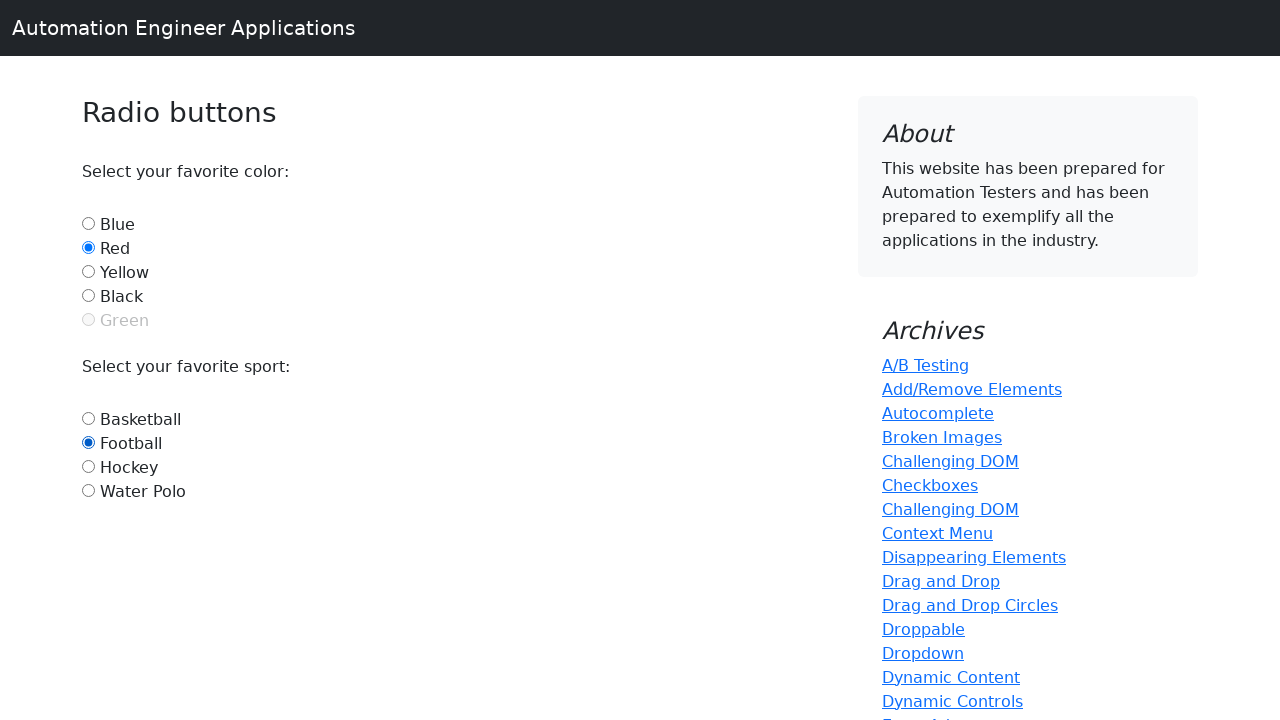

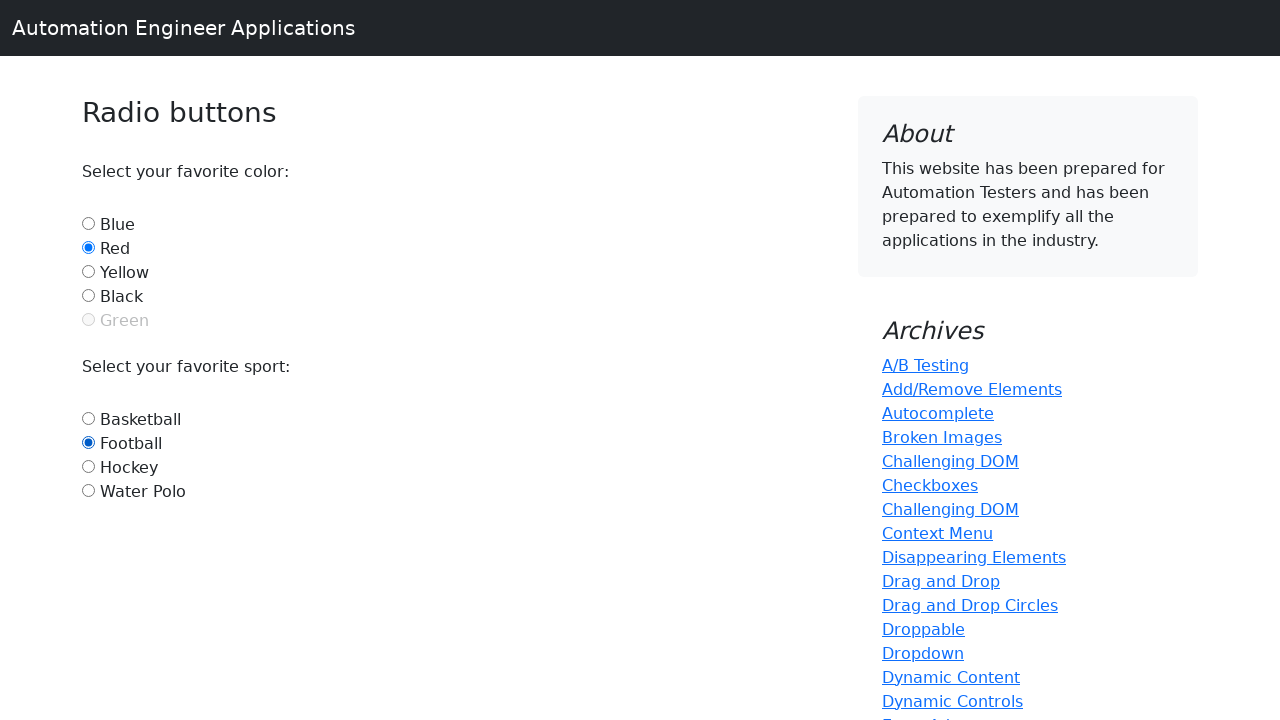